Navigates to Flipkart homepage to verify the page loads successfully

Starting URL: https://www.flipkart.com

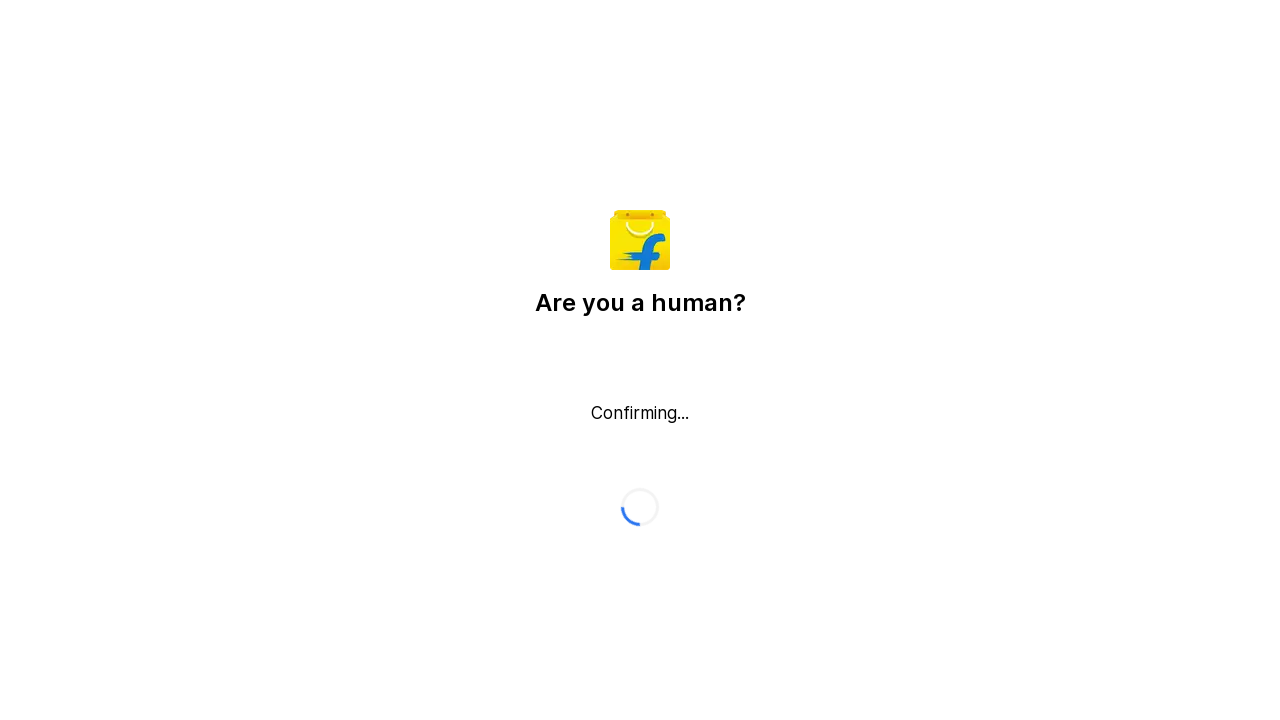

Waited for Flipkart homepage to load (domcontentloaded state)
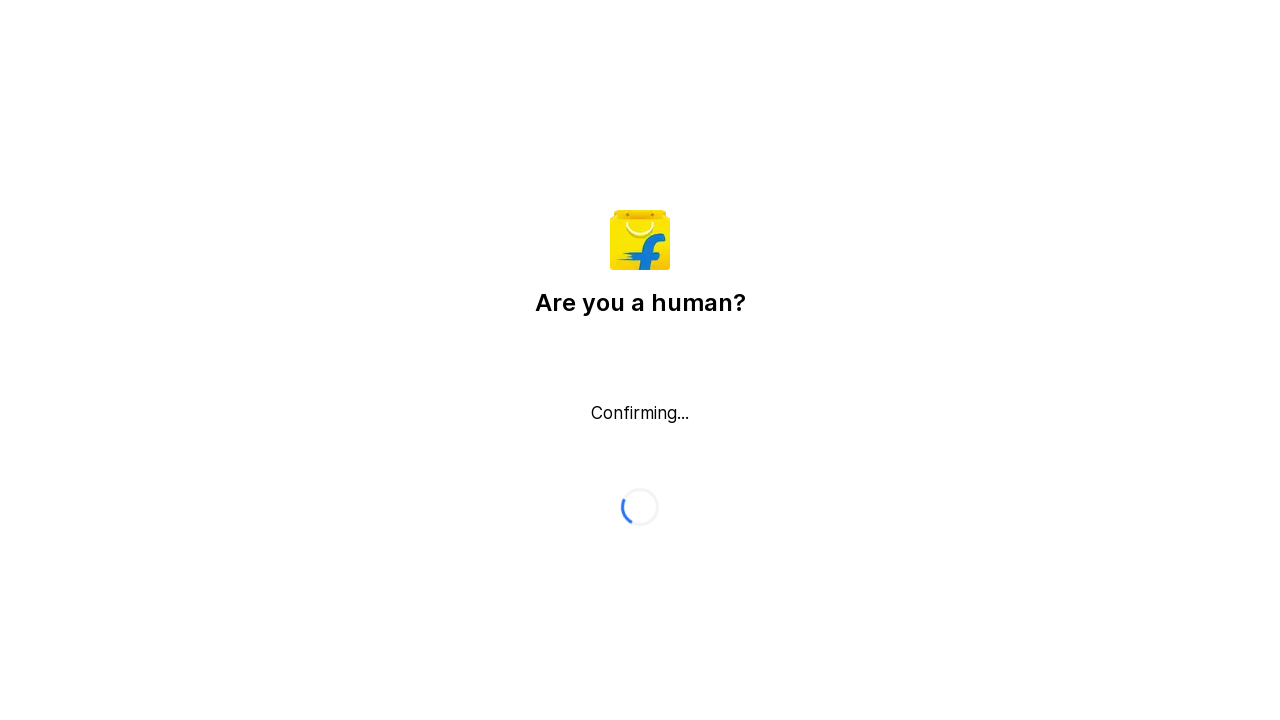

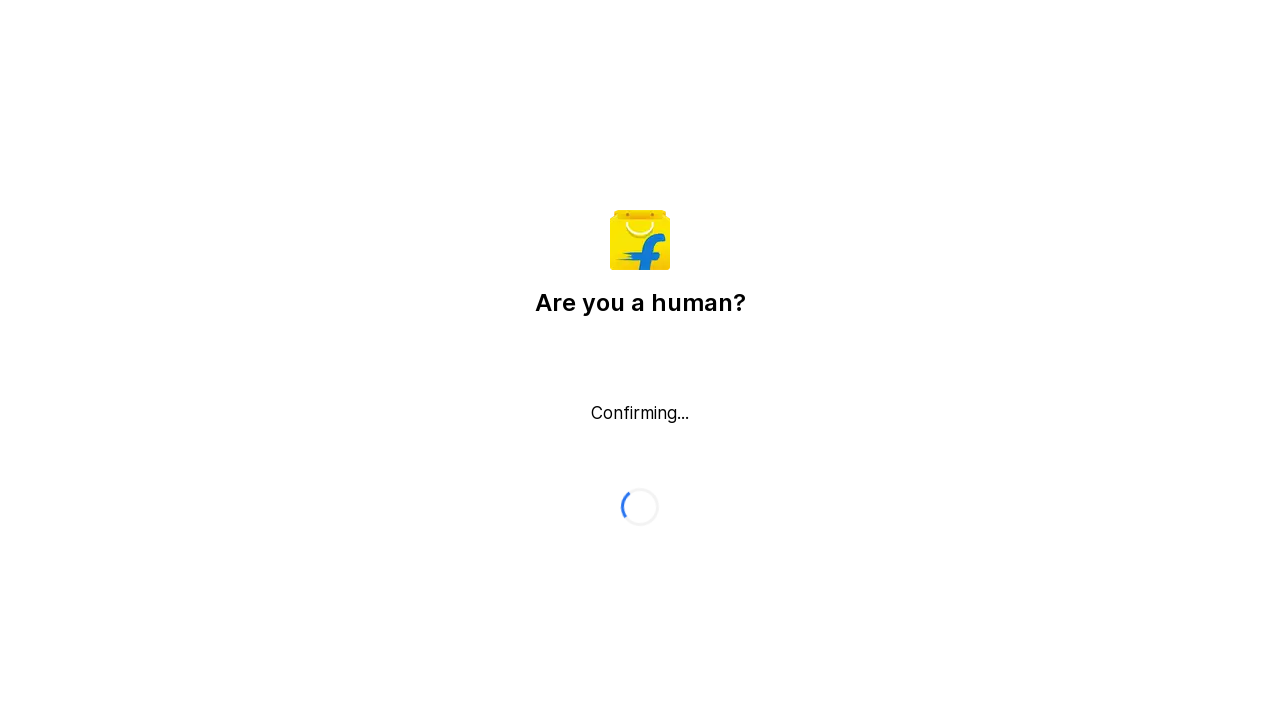